Tests key press functionality by sending keyboard keys to the page and verifying the result is displayed correctly

Starting URL: https://the-internet.herokuapp.com/key_presses

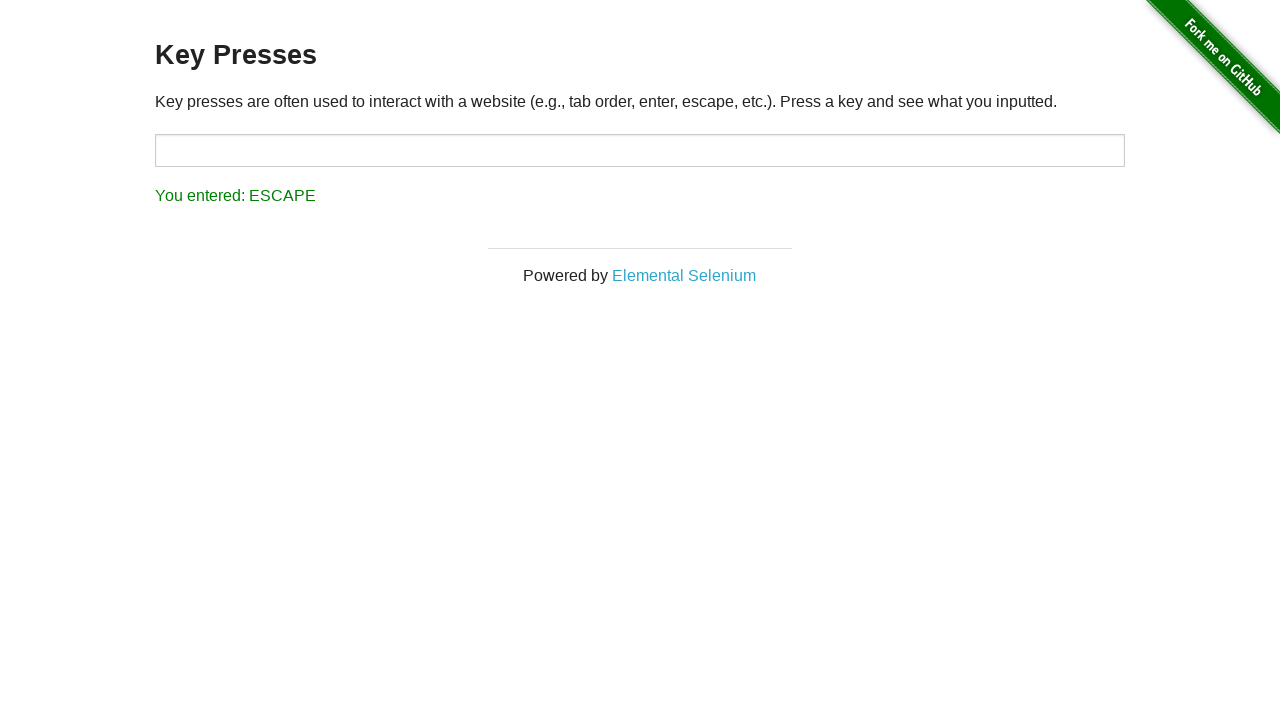

Pressed lowercase 'a' key
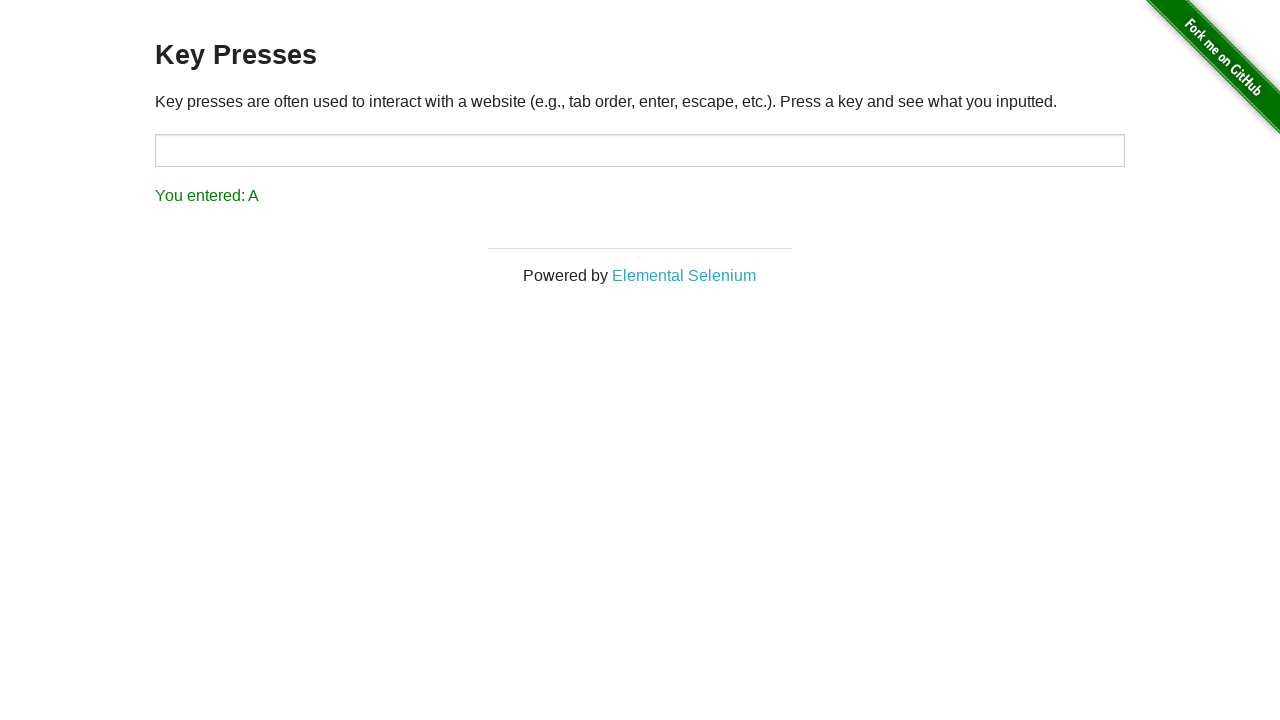

Result element loaded after pressing 'a'
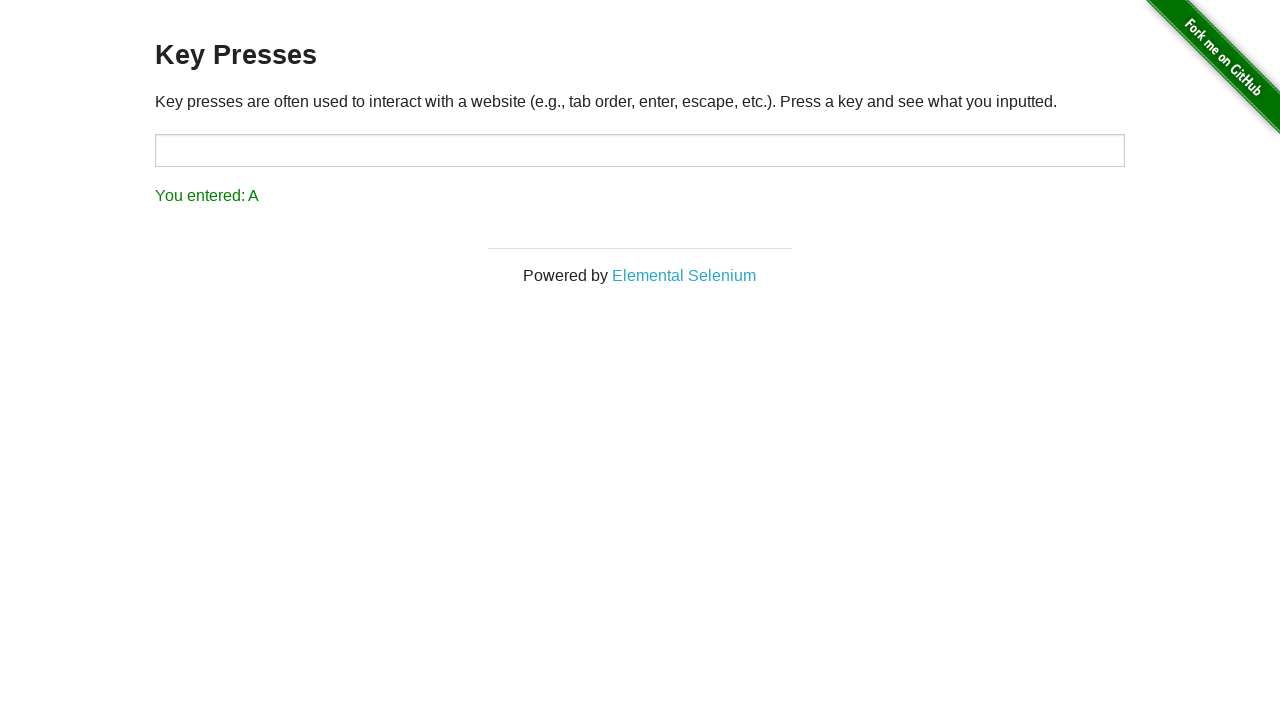

Retrieved result text: You entered: A
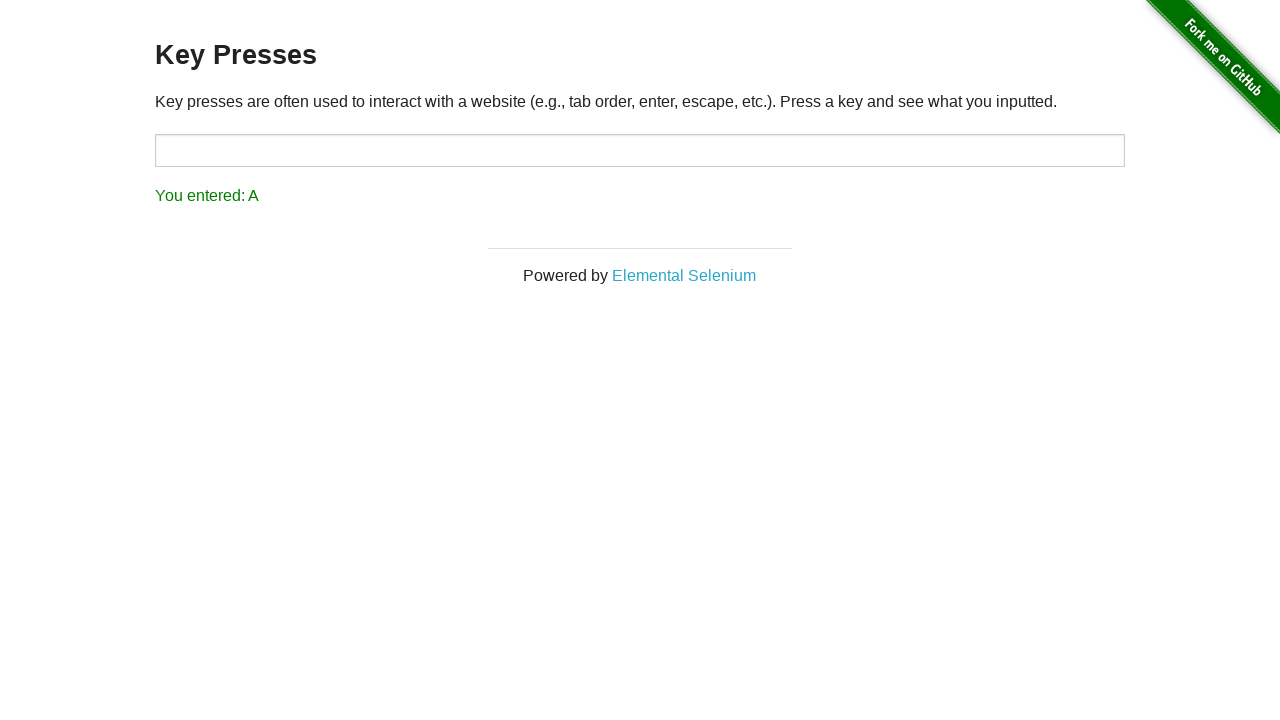

Pressed uppercase 'Z' key
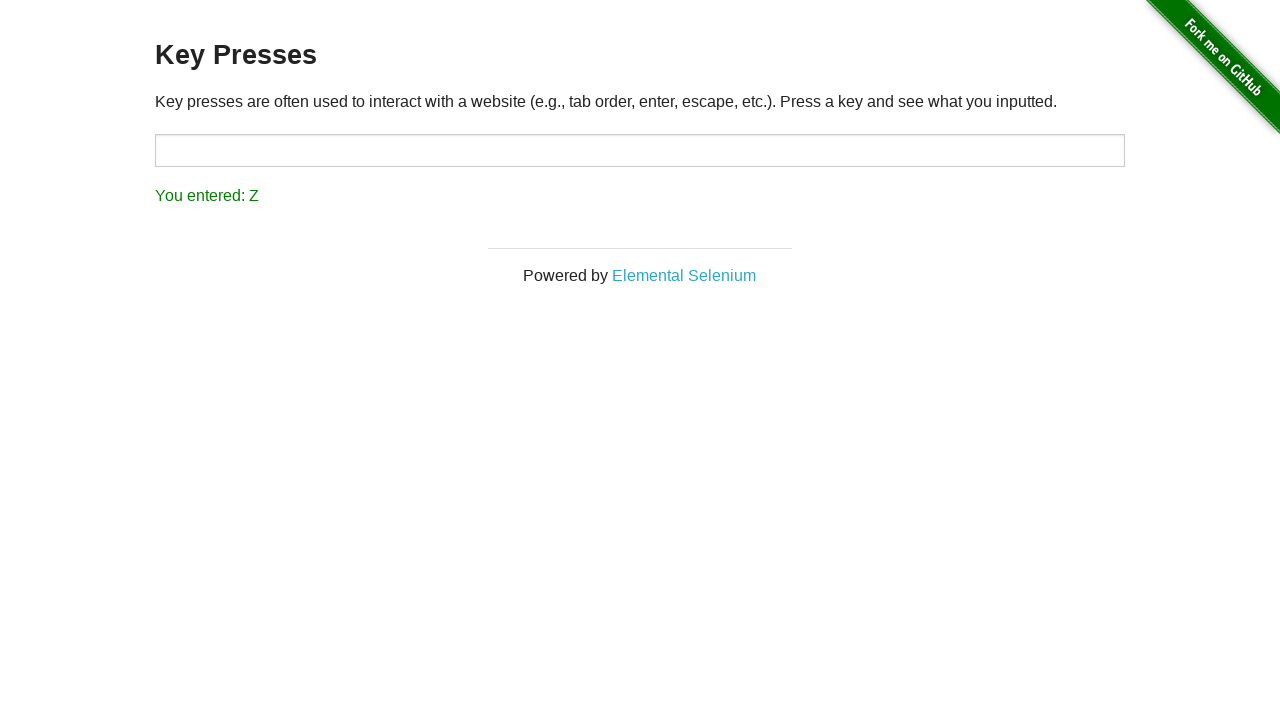

Result element updated after pressing 'Z'
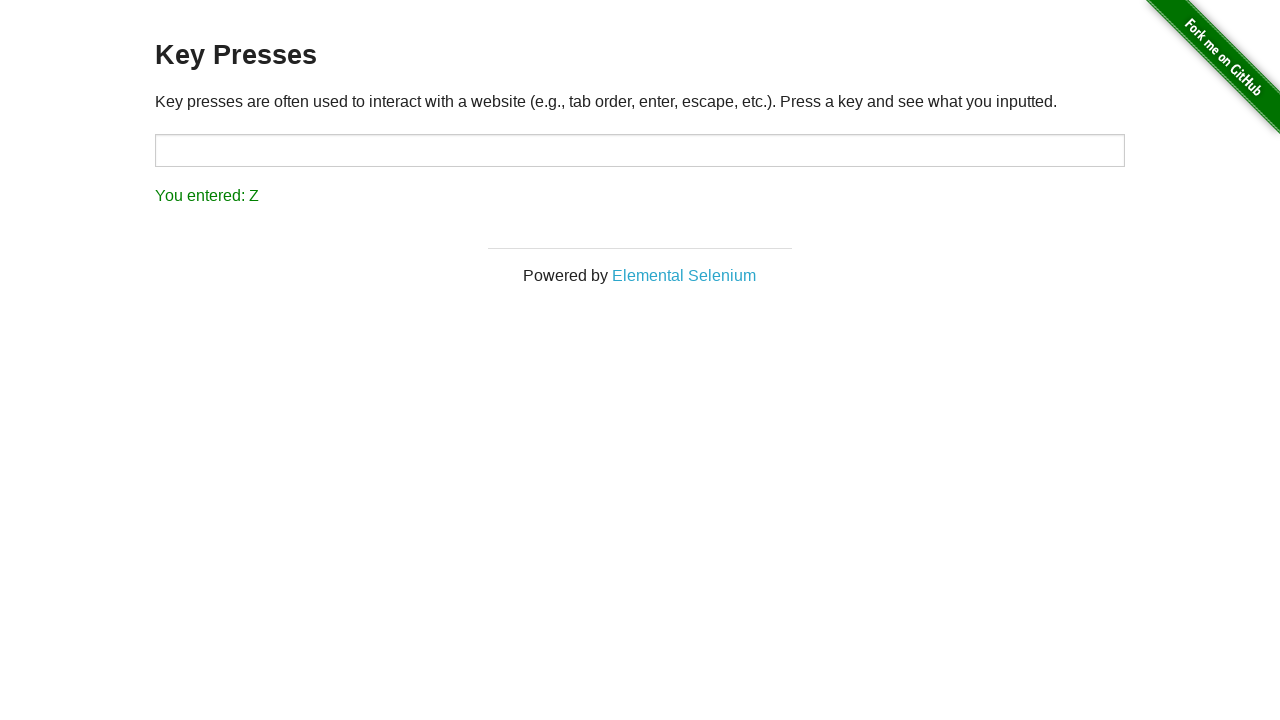

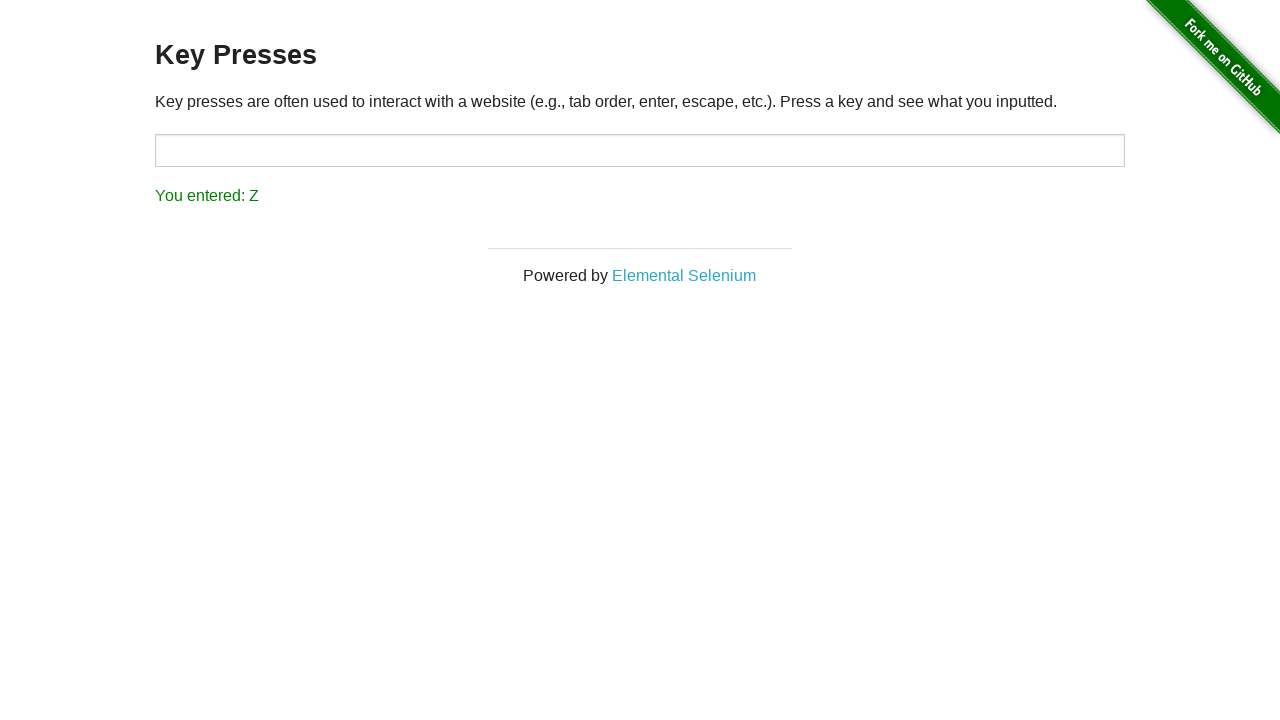